Tests Python.org search functionality by entering "pycon" in the search box and verifying results are returned

Starting URL: http://www.python.org

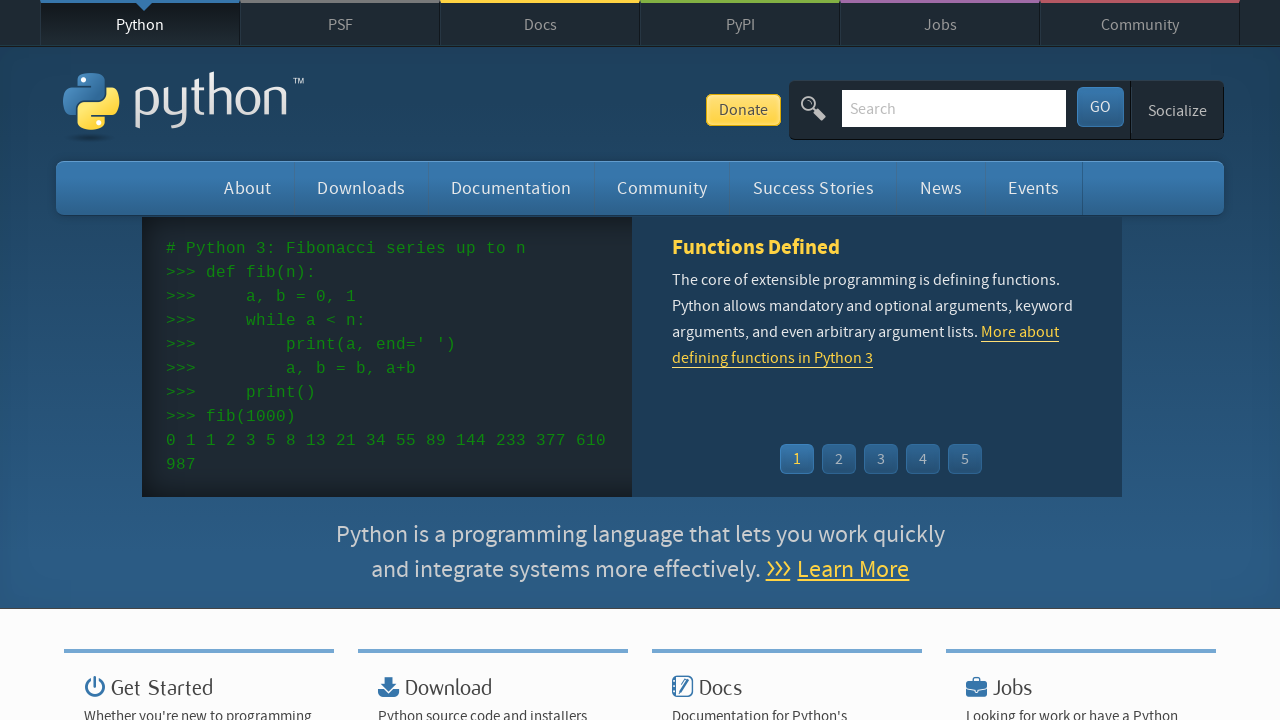

Verified 'Python' text is present in page title
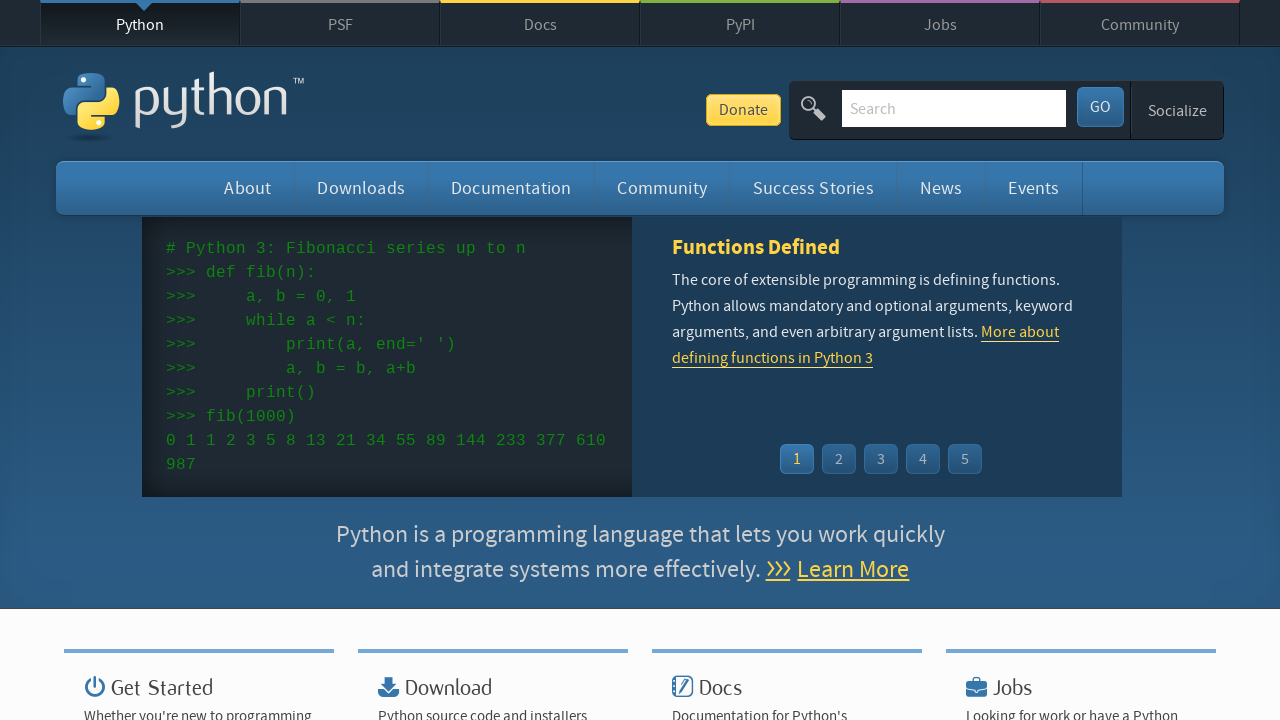

Filled search box with 'pycon' on input[name='q']
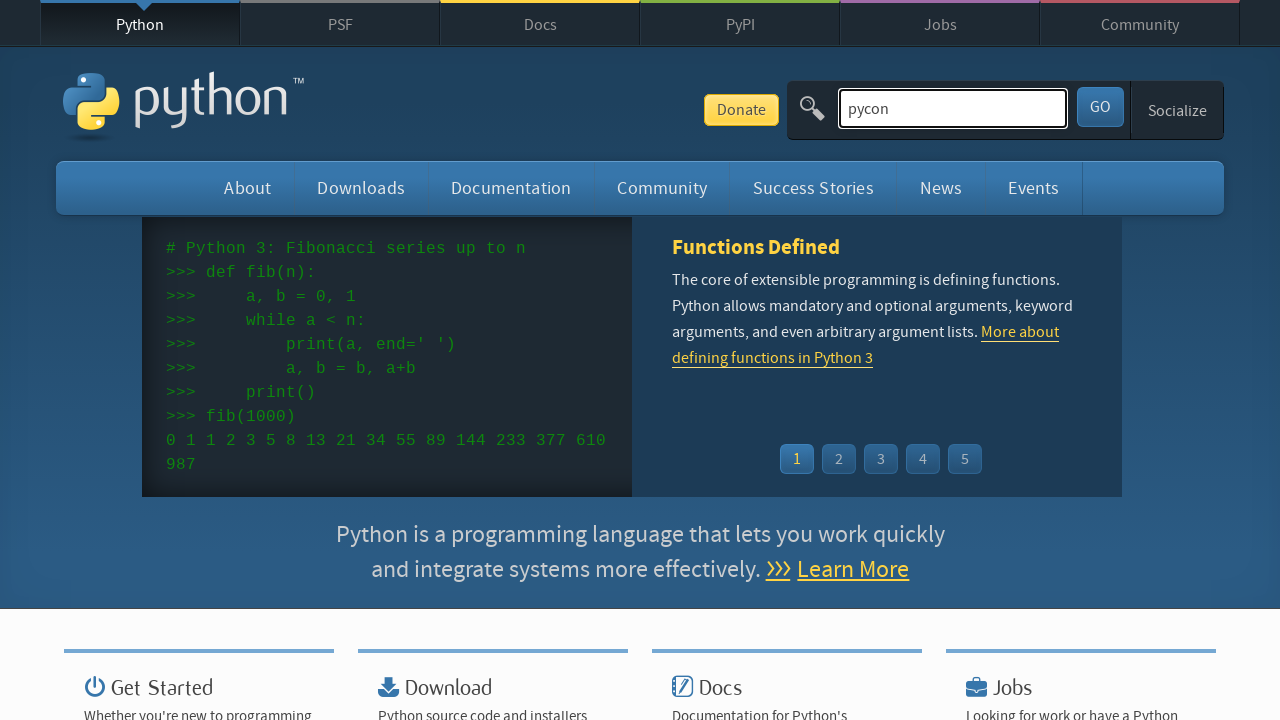

Pressed Enter to submit search query on input[name='q']
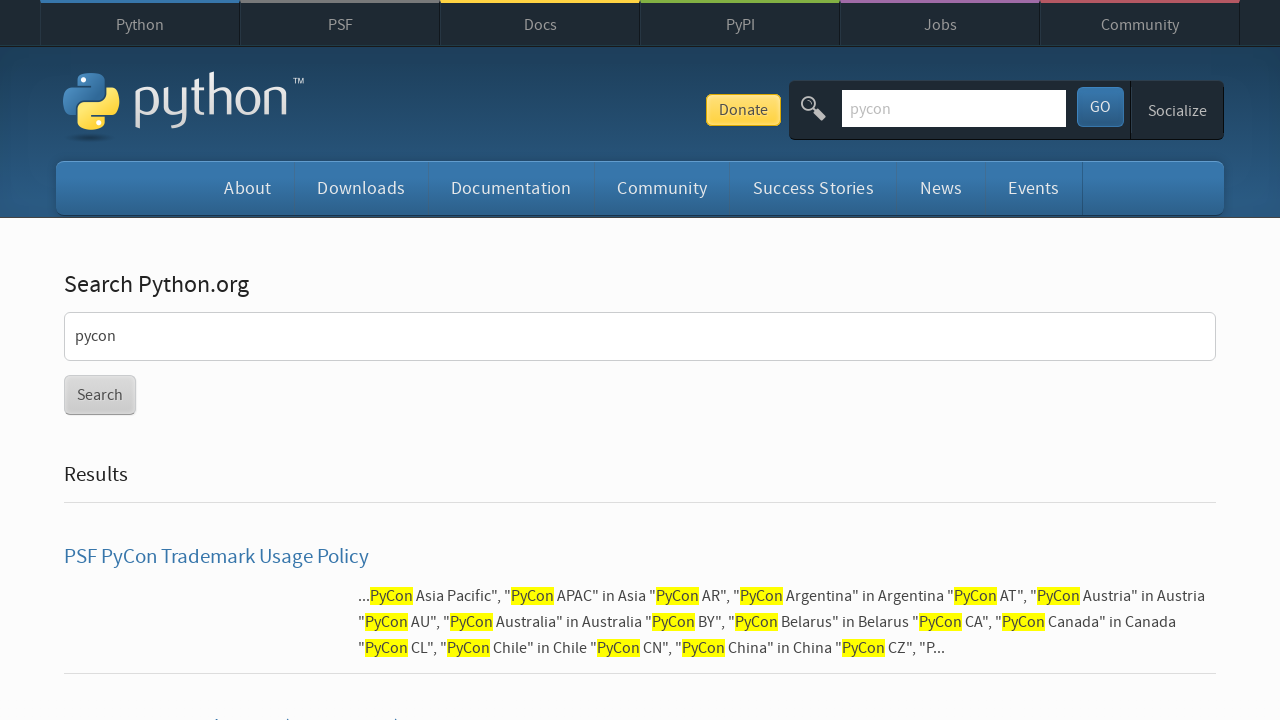

Waited for page to reach networkidle state
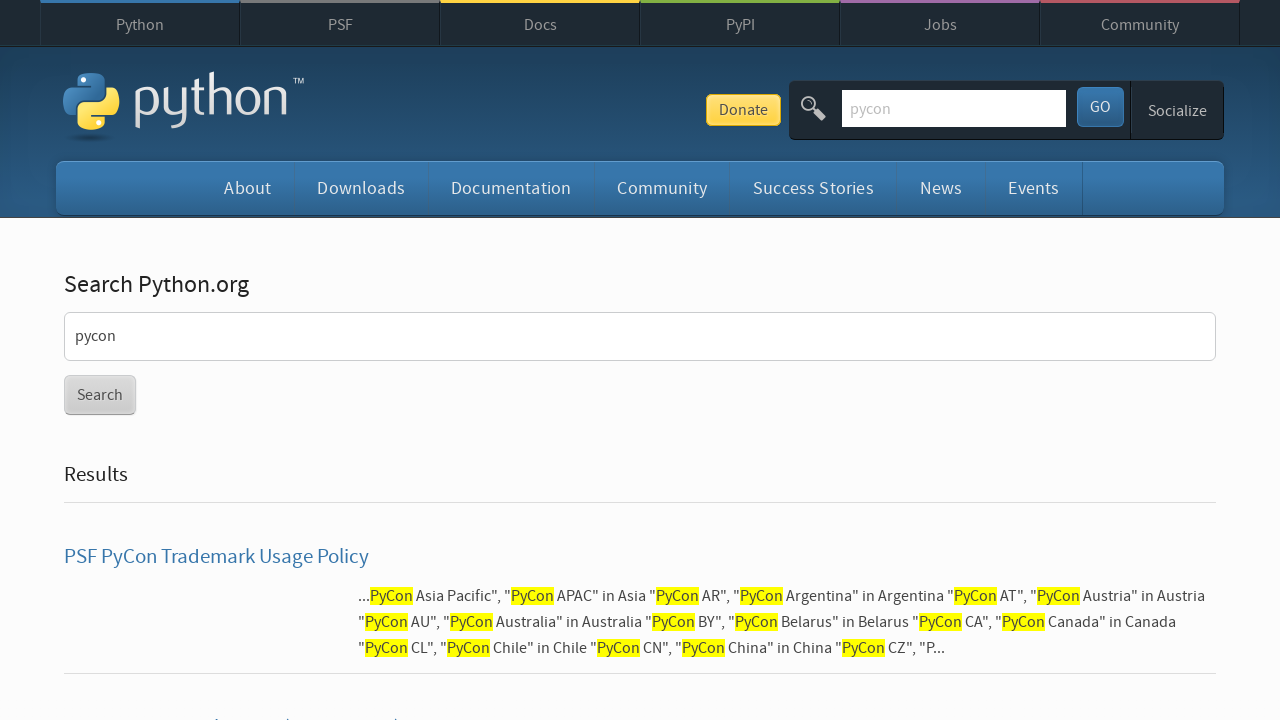

Verified search results are present (no 'No results found' message)
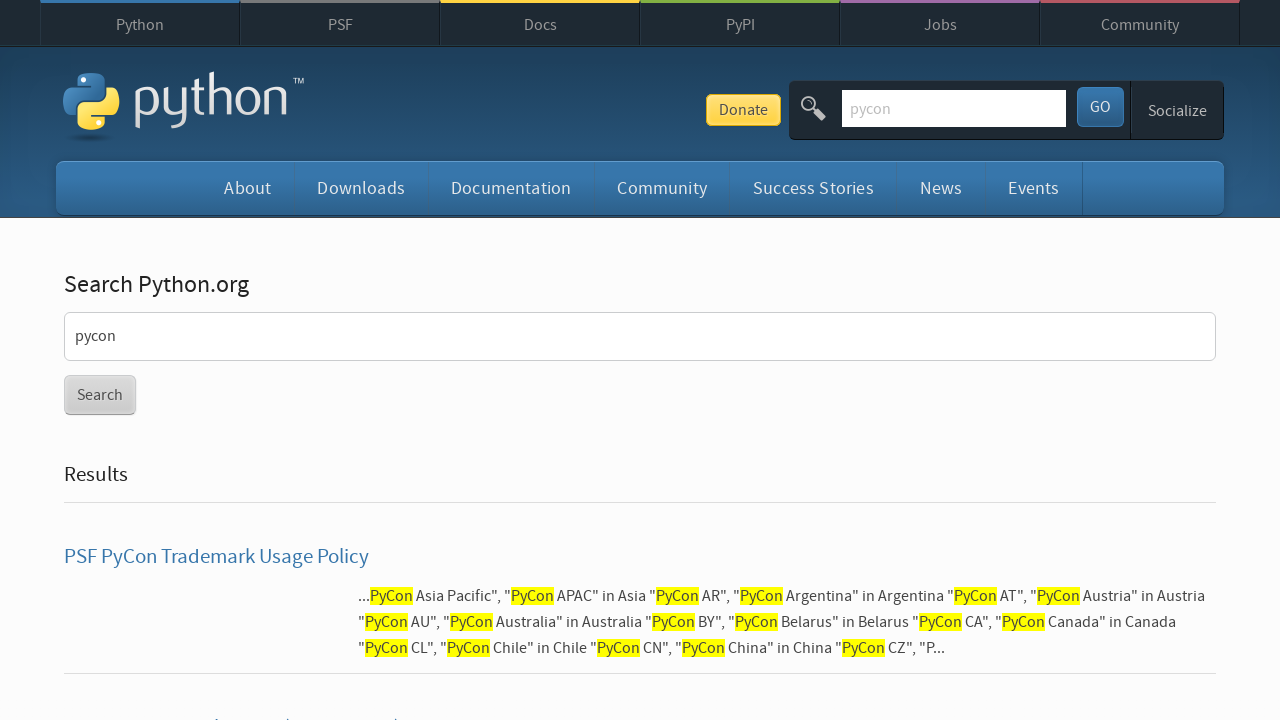

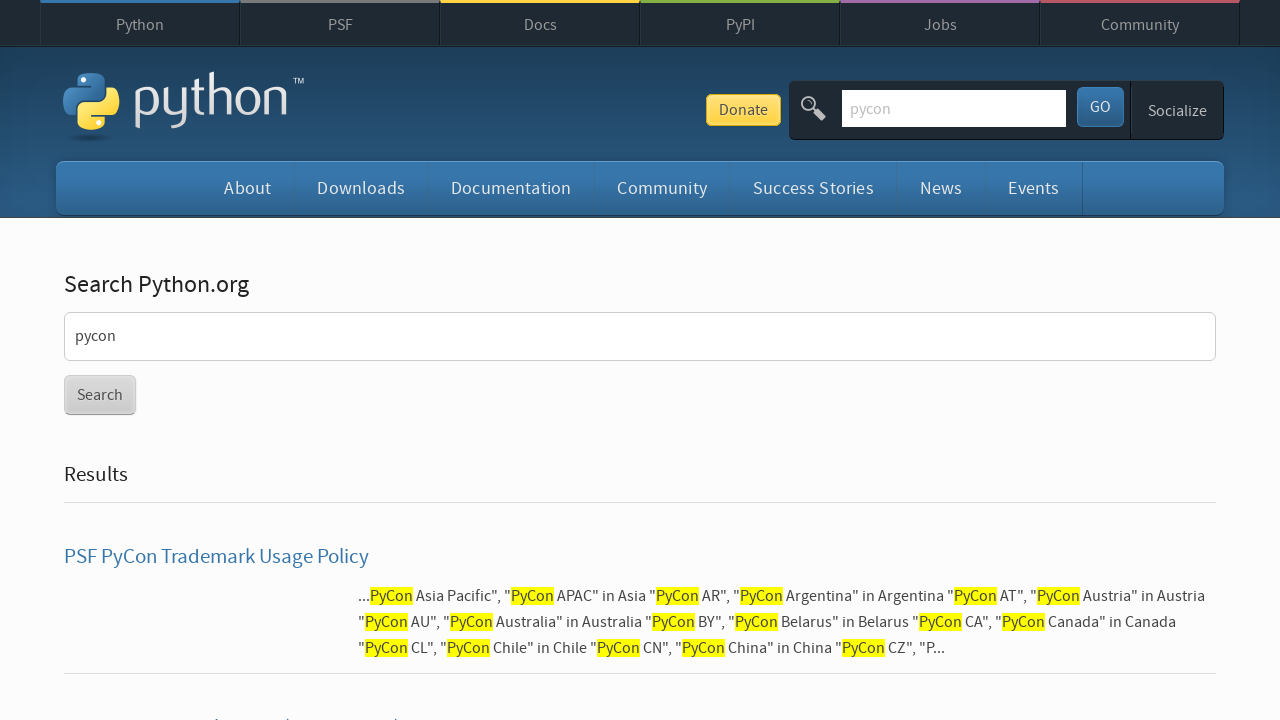